Tests the search functionality on 99-bottles-of-beer.net by searching for "python" programming language and verifying that all returned results contain "python" in their name.

Starting URL: https://www.99-bottles-of-beer.net

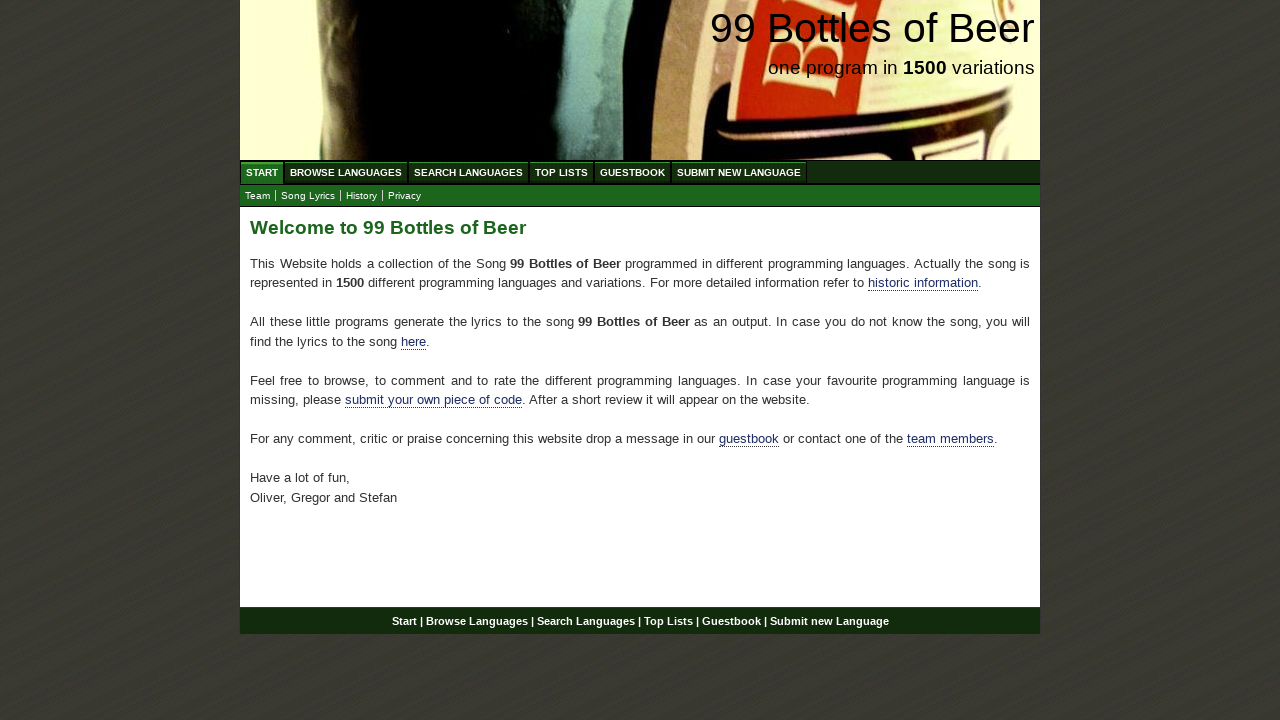

Clicked on 'Search Languages' menu item at (468, 172) on xpath=//ul[@id='menu']/li/a[@href='/search.html']
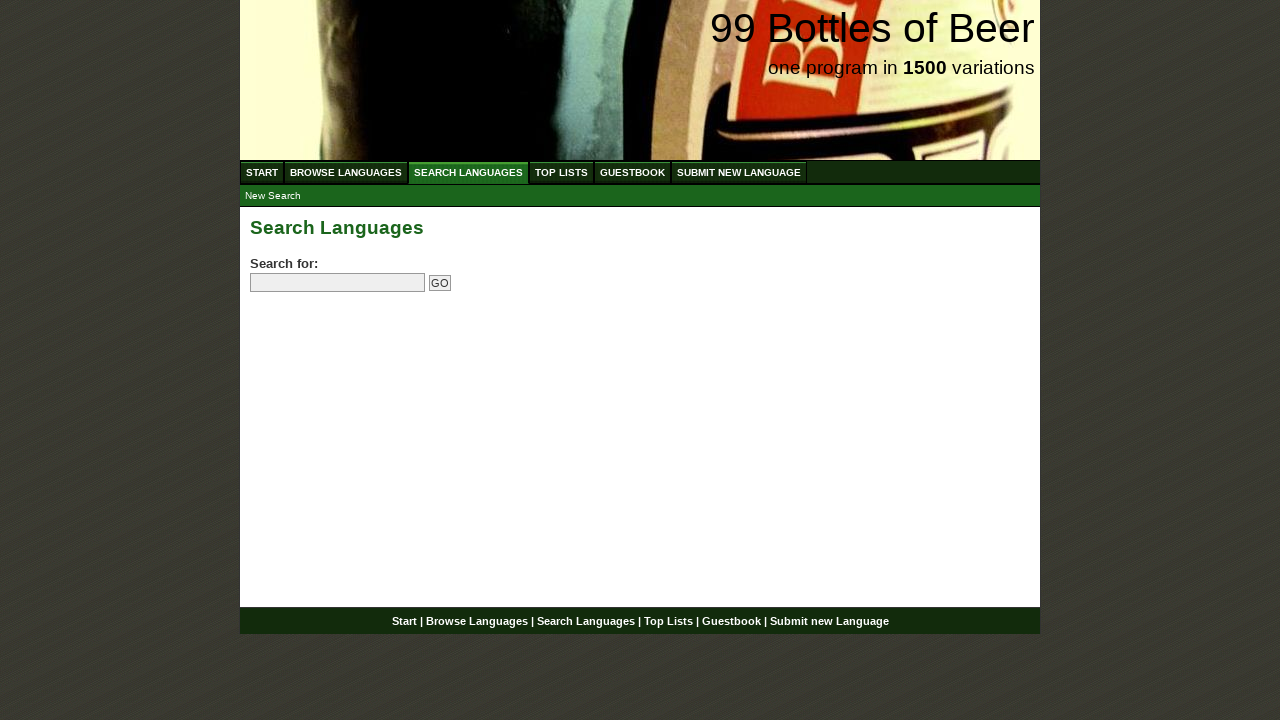

Clicked on search field at (338, 283) on input[name='search']
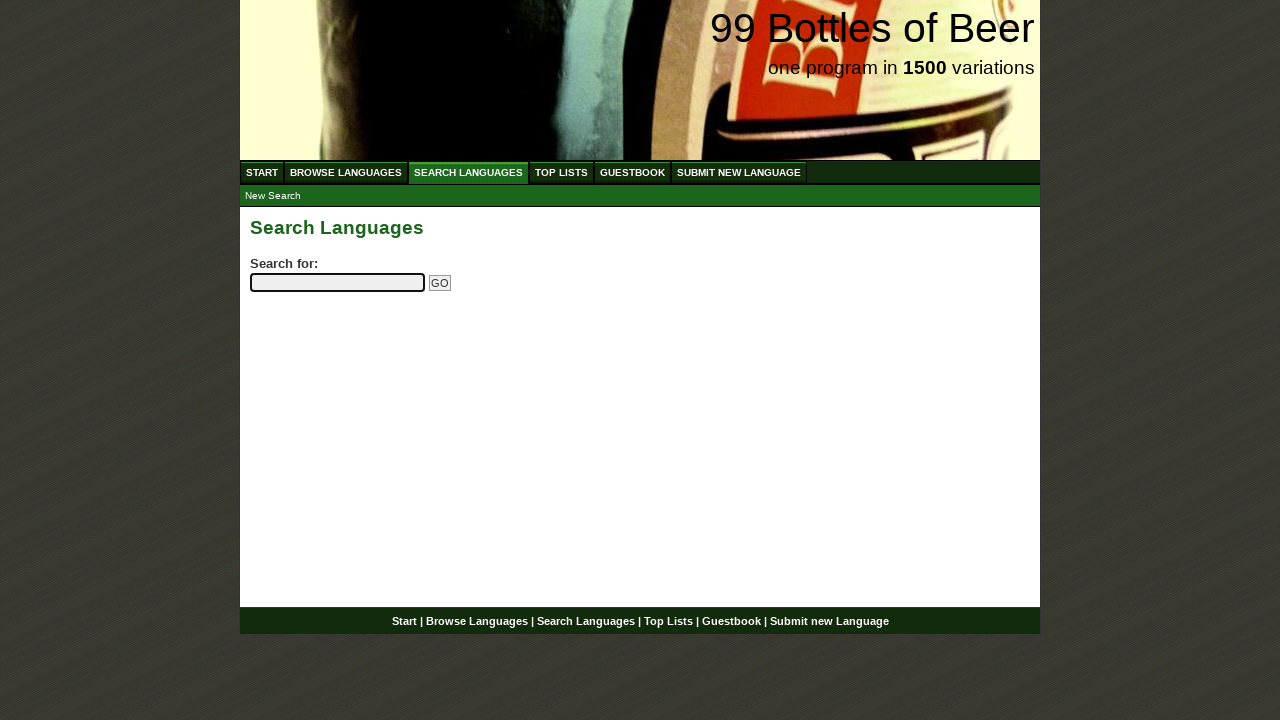

Entered 'python' in search field on input[name='search']
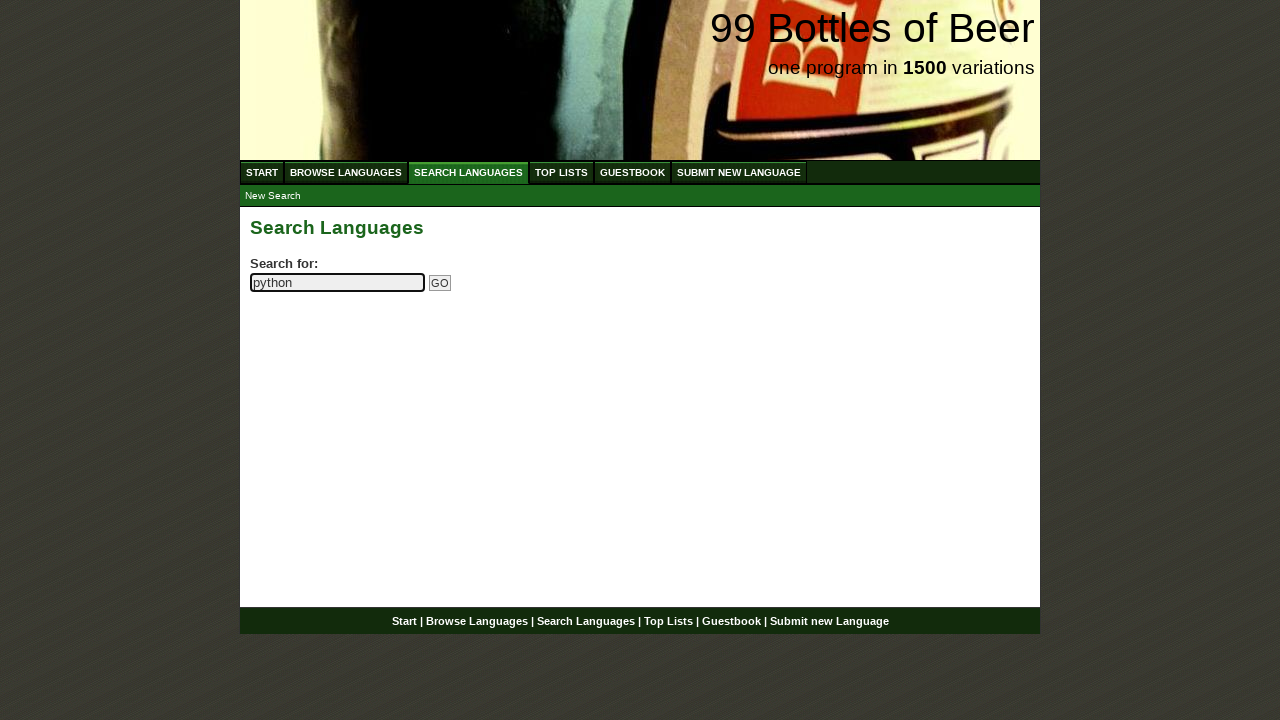

Clicked submit button to search for 'python' at (440, 283) on input[name='submitsearch']
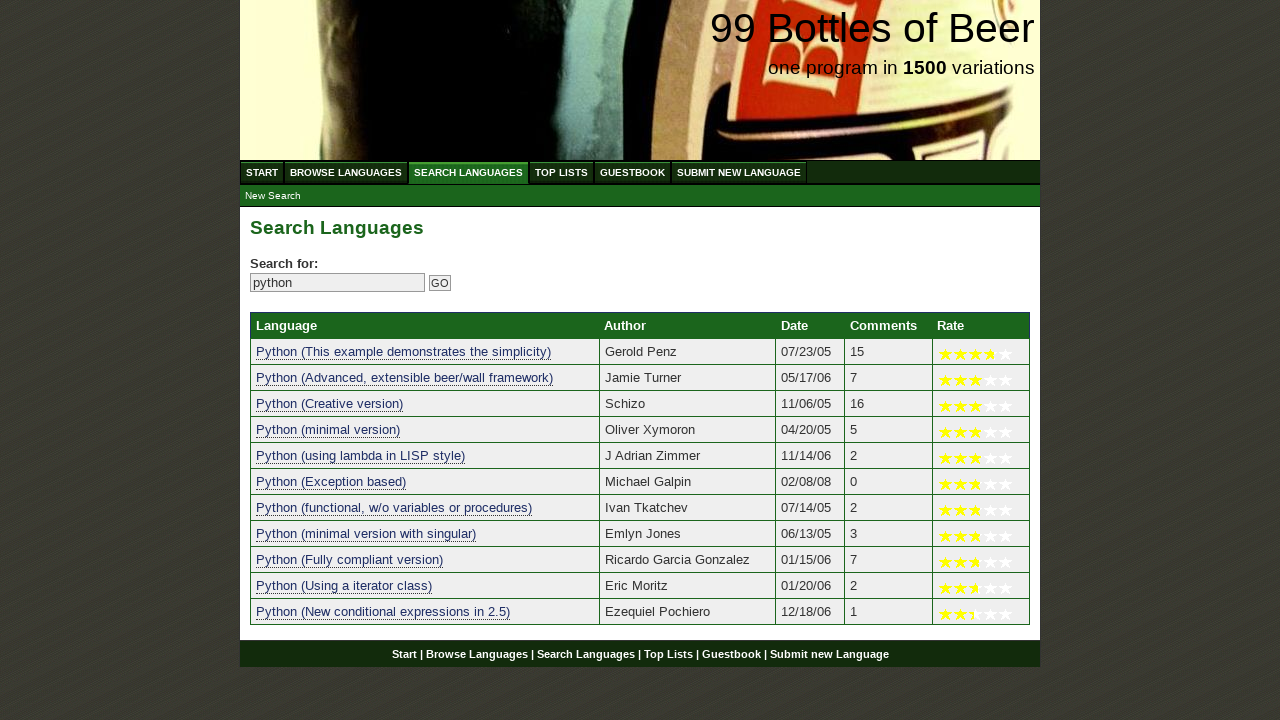

Search results table loaded
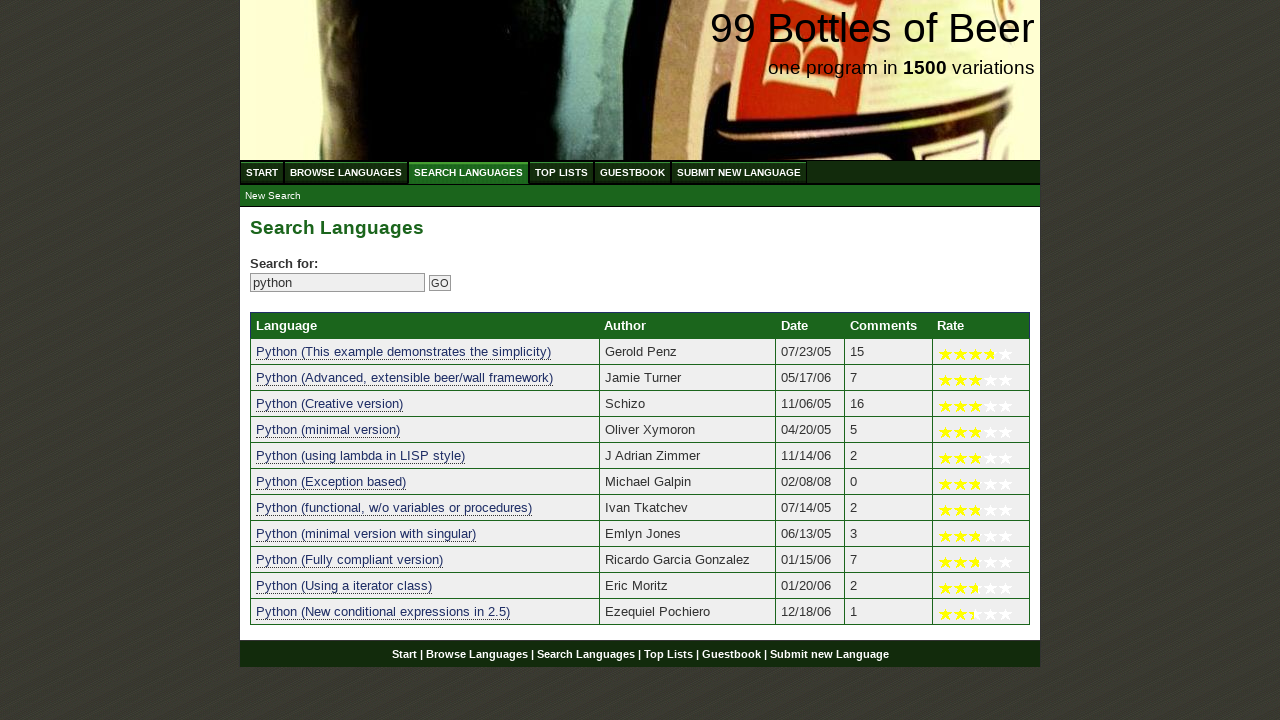

Verified search returned 11 results containing 'python'
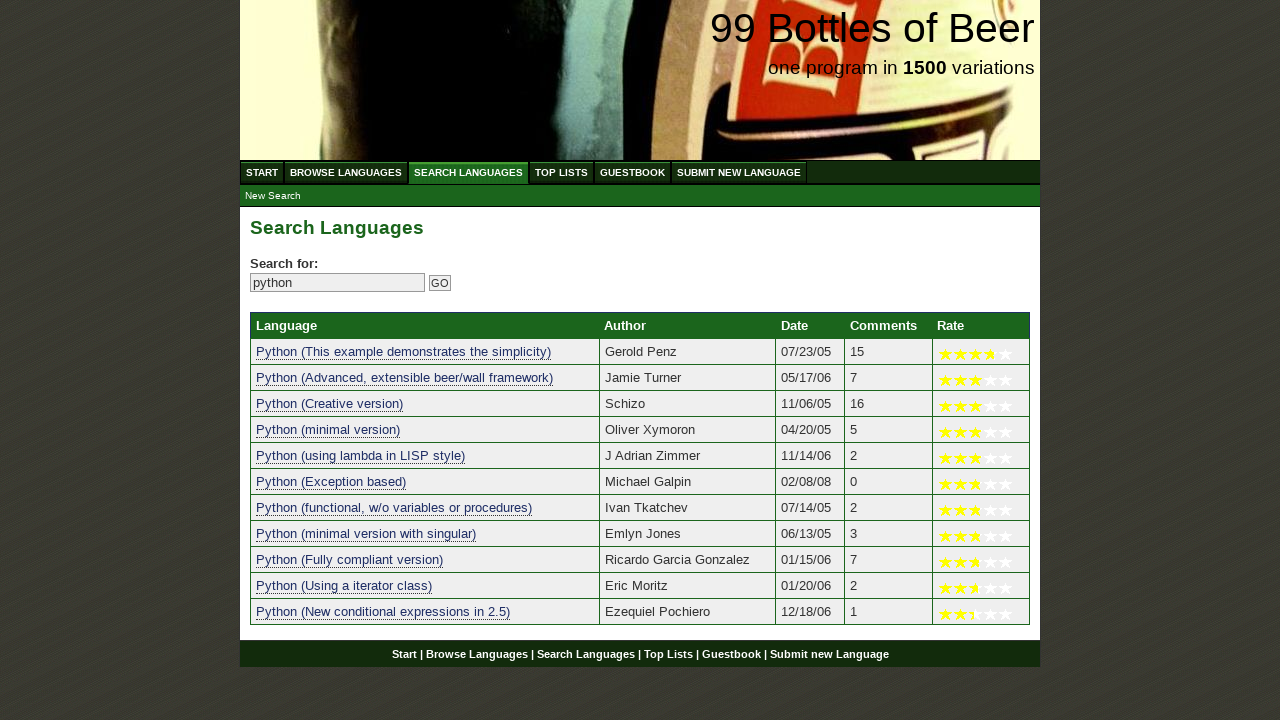

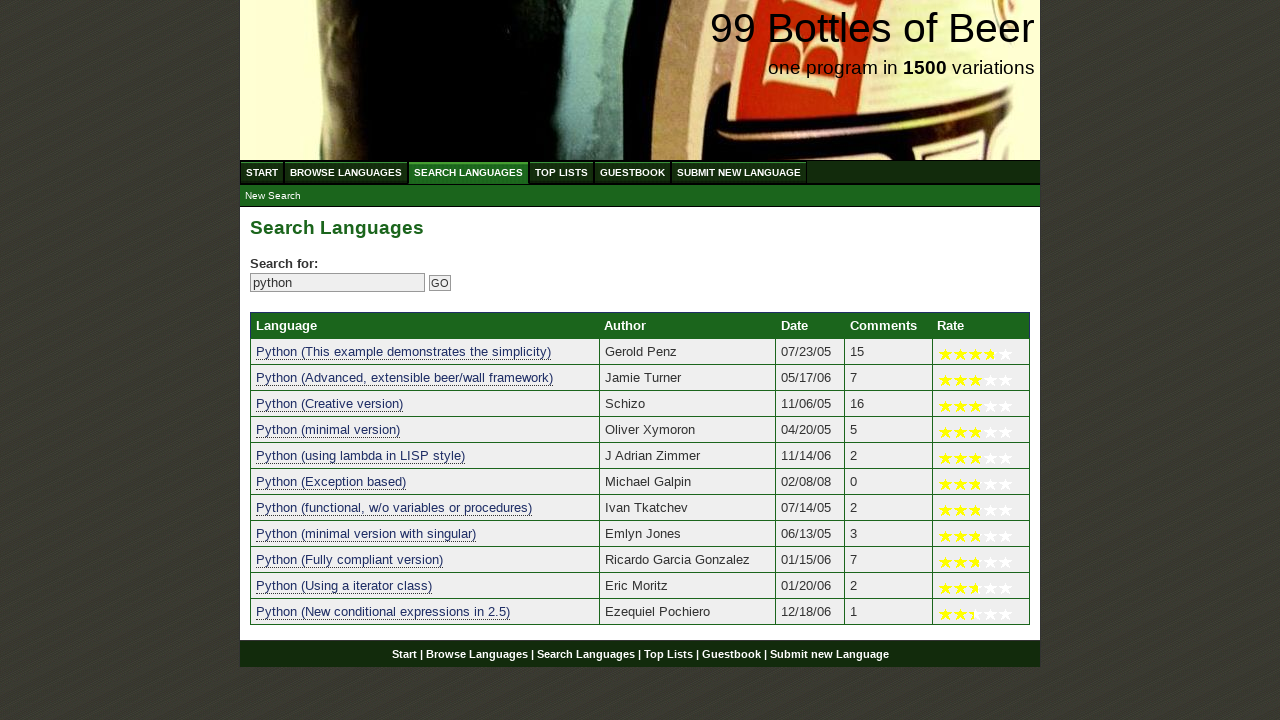